Tests a form submission that involves retrieving an attribute value, calculating a mathematical result, and submitting it along with checkbox selections

Starting URL: http://suninjuly.github.io/get_attribute.html

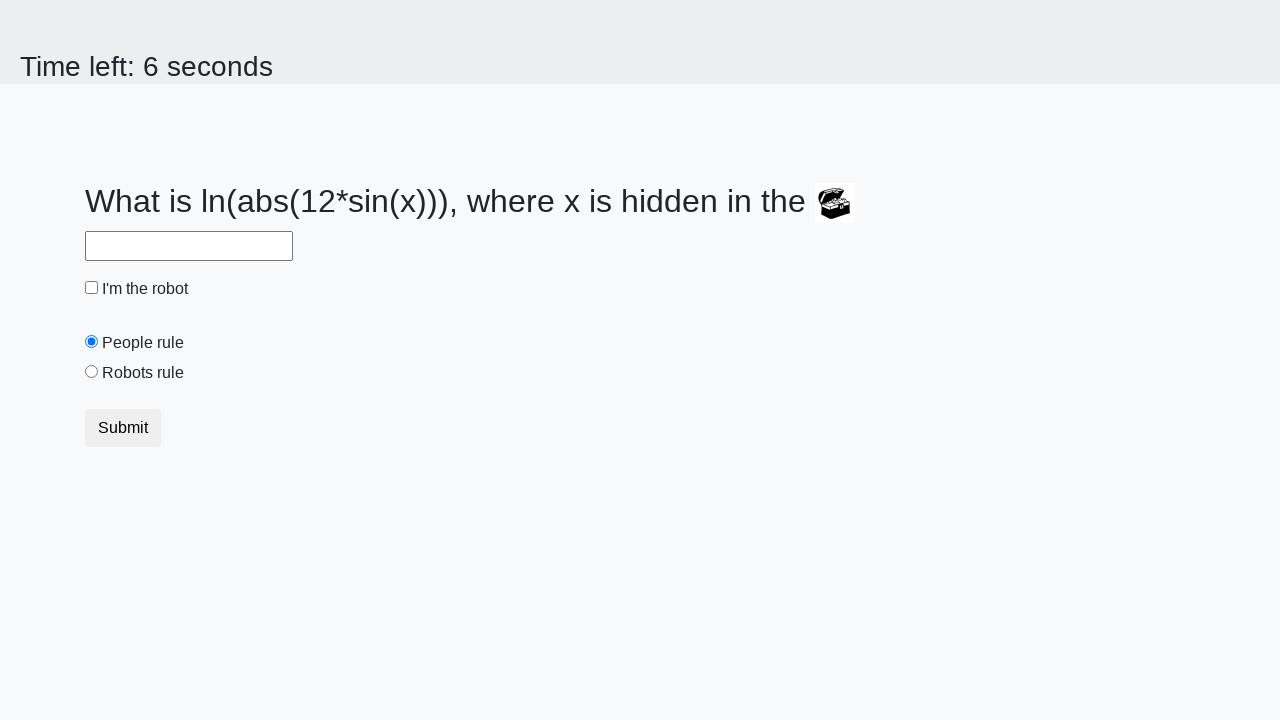

Located treasure element
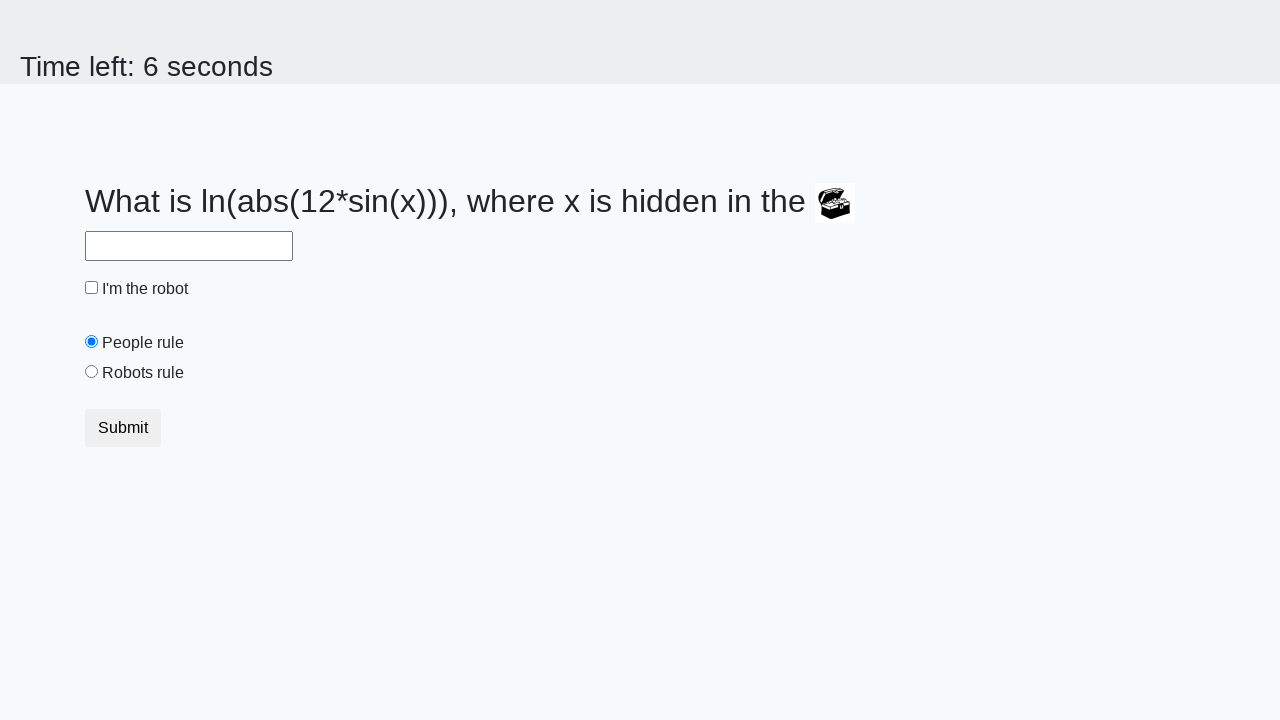

Retrieved valuex attribute from treasure element: 723
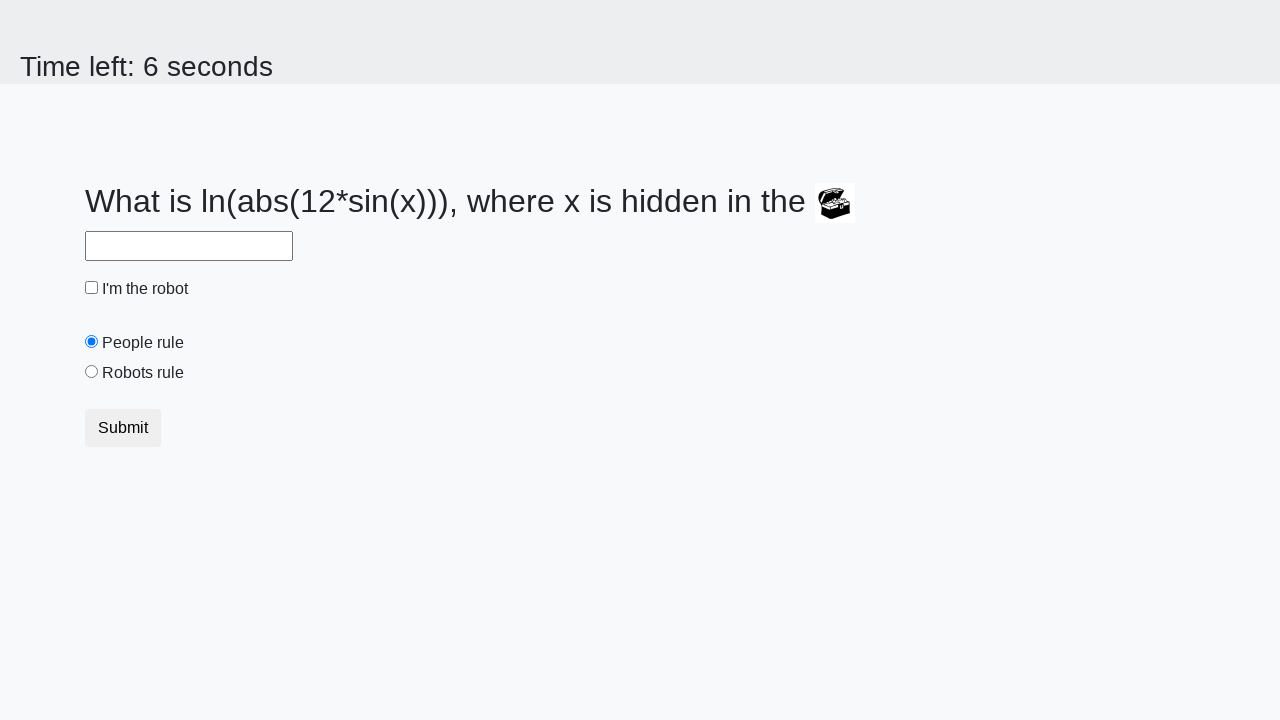

Calculated mathematical result: 1.6179339067019456
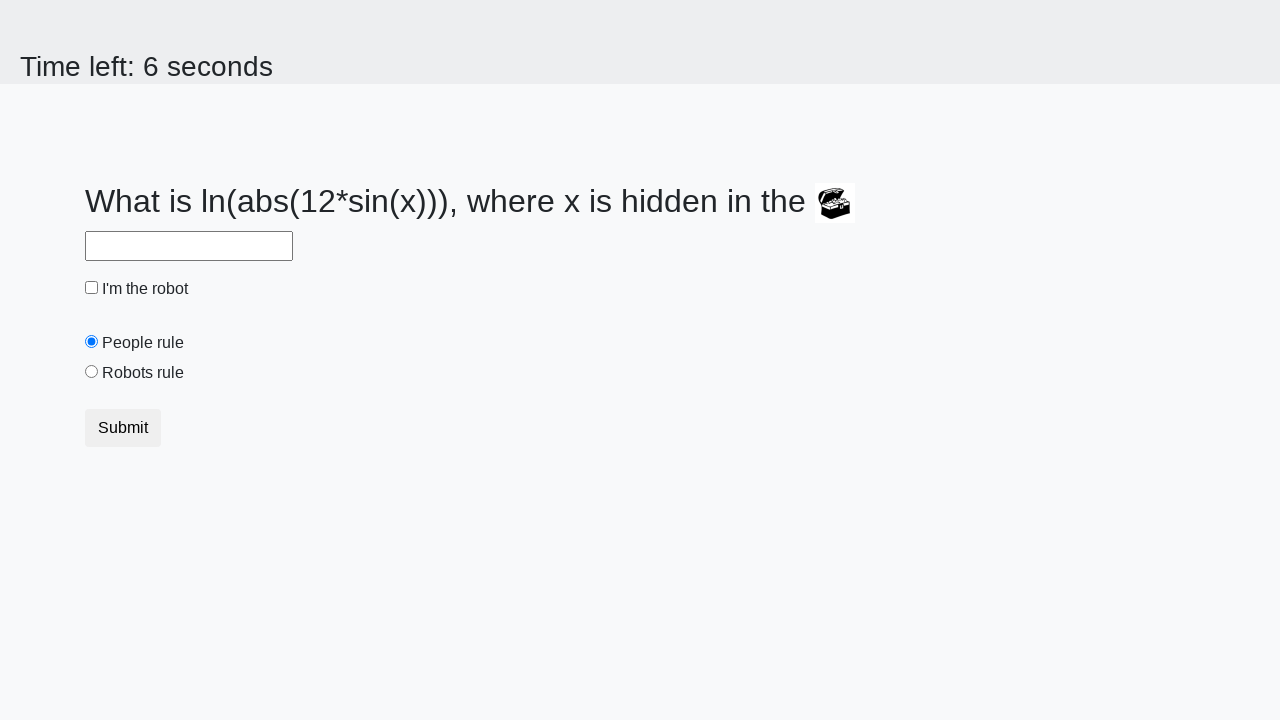

Filled answer field with calculated result on #answer
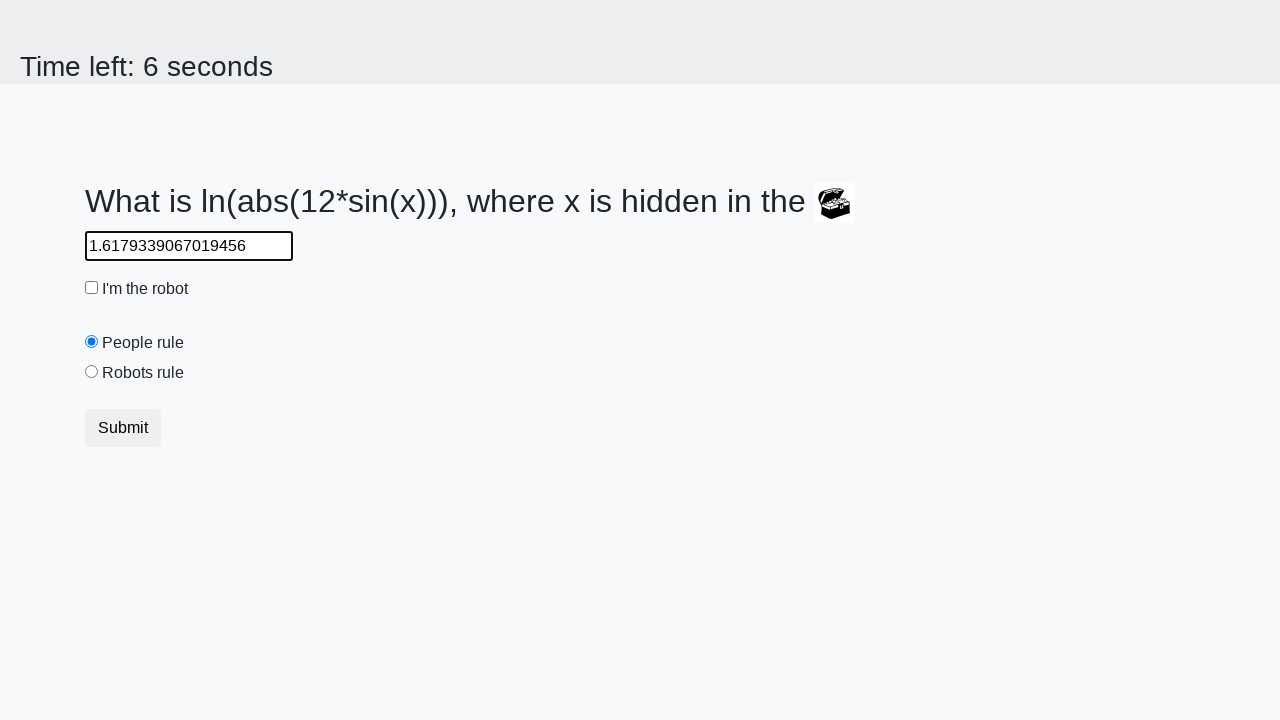

Clicked robot checkbox at (92, 288) on #robotCheckbox
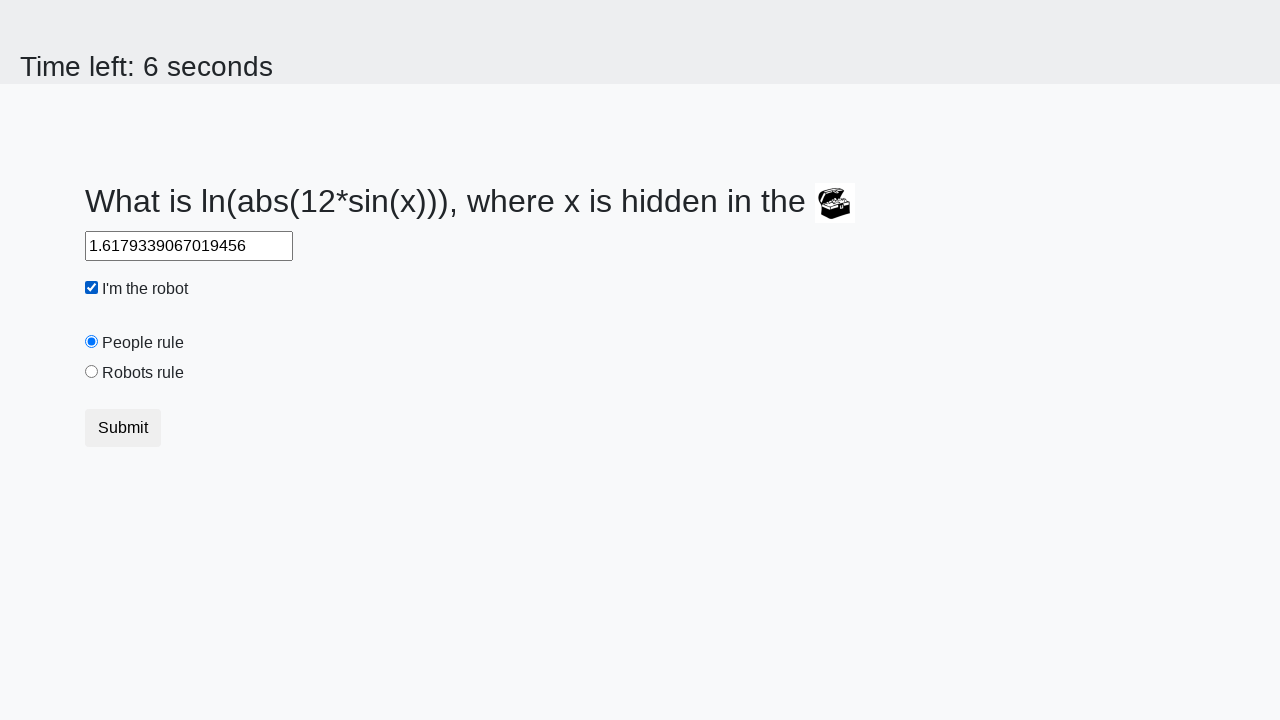

Clicked robots rule radio button at (92, 372) on #robotsRule
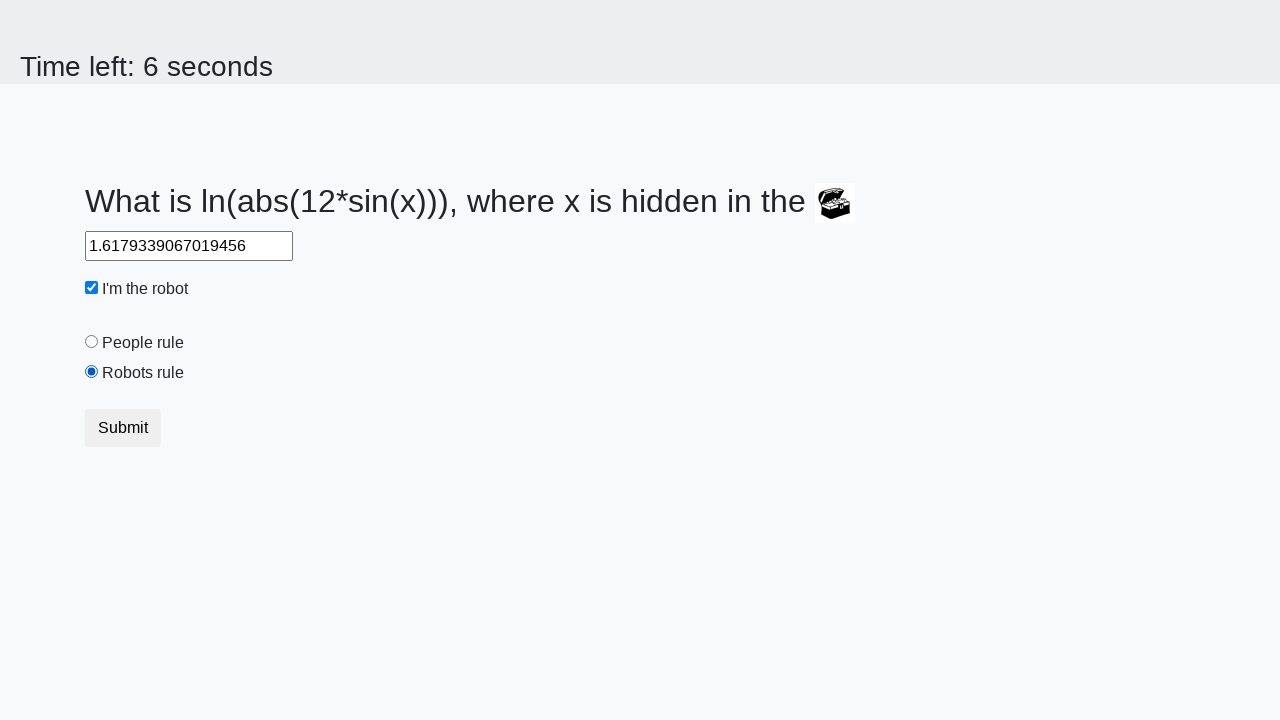

Submitted form at (123, 428) on [type='submit']
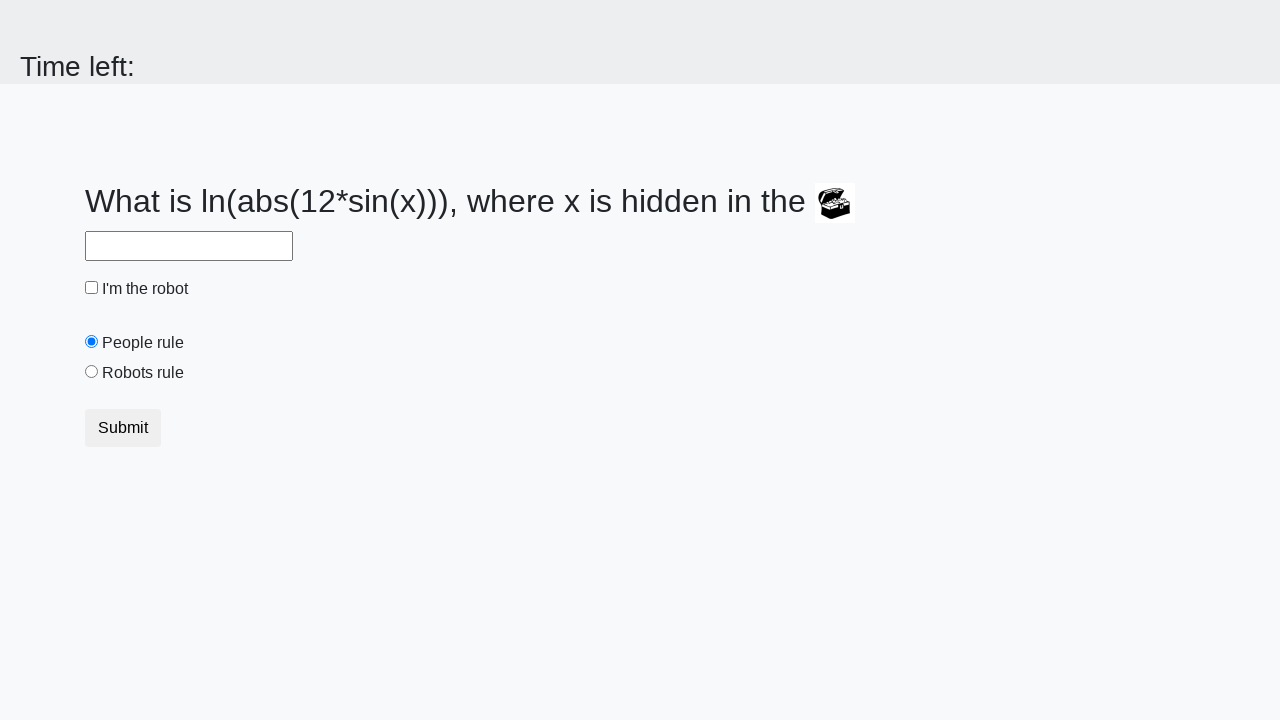

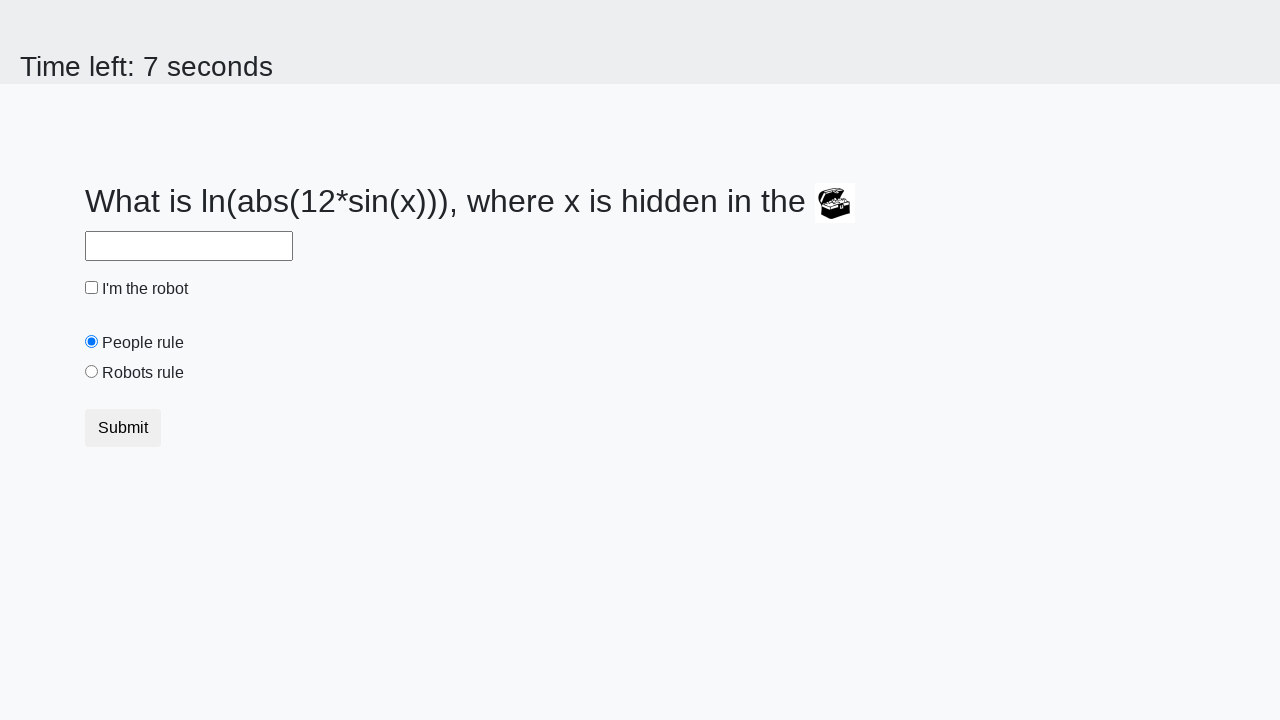